Tests a signature pad web application by interacting with the canvas element to draw, then clearing the drawing using the clear button.

Starting URL: https://szimek.github.io/signature_pad/

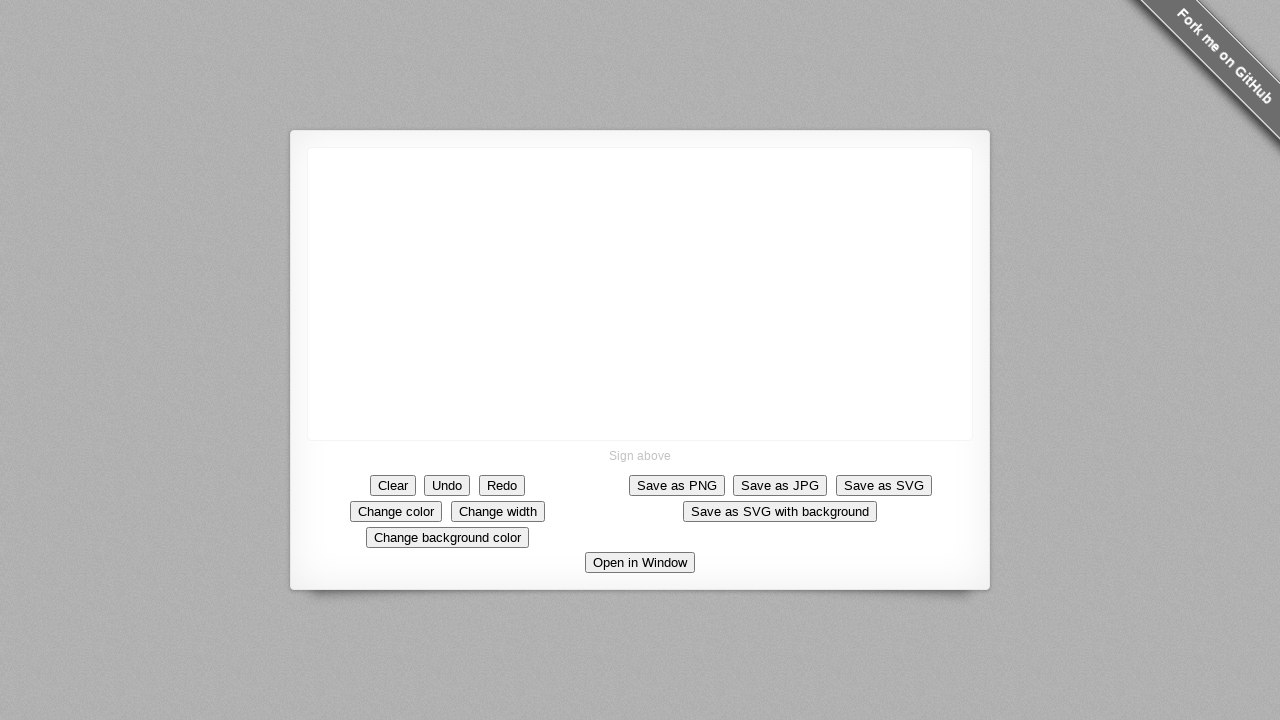

Canvas element is visible
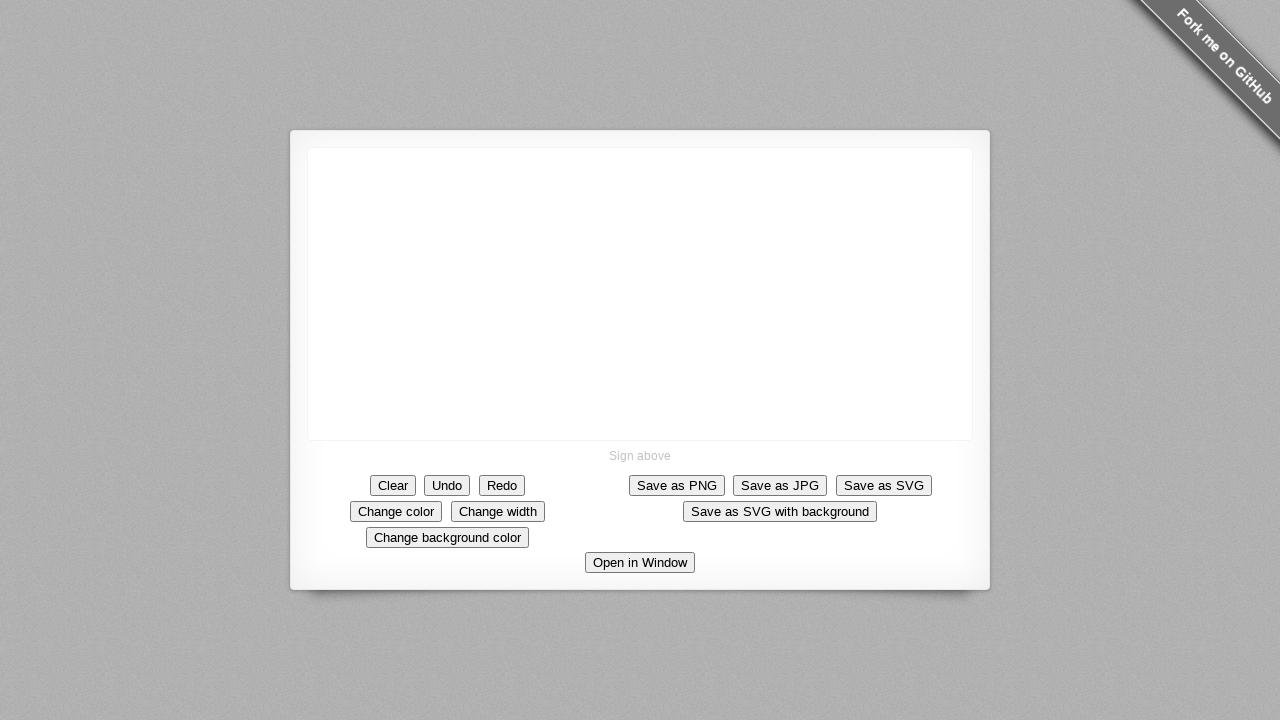

Retrieved canvas bounding box
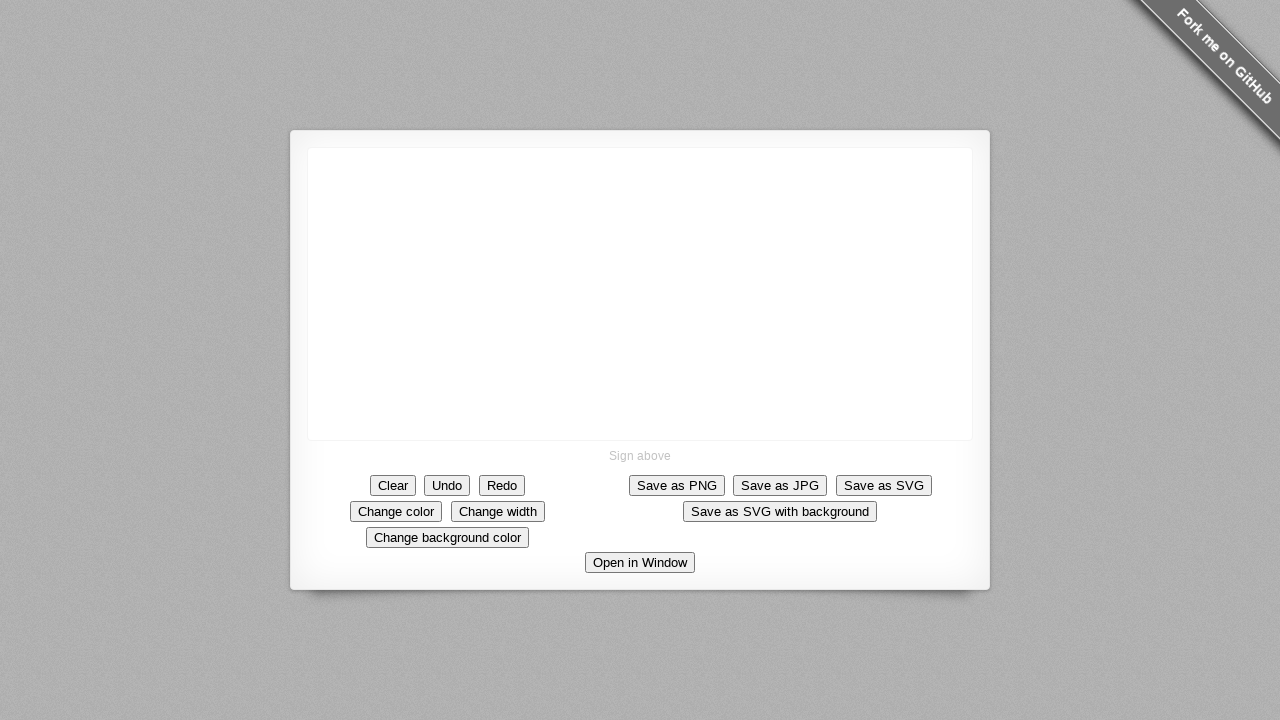

Moved mouse to starting position on canvas at (358, 198)
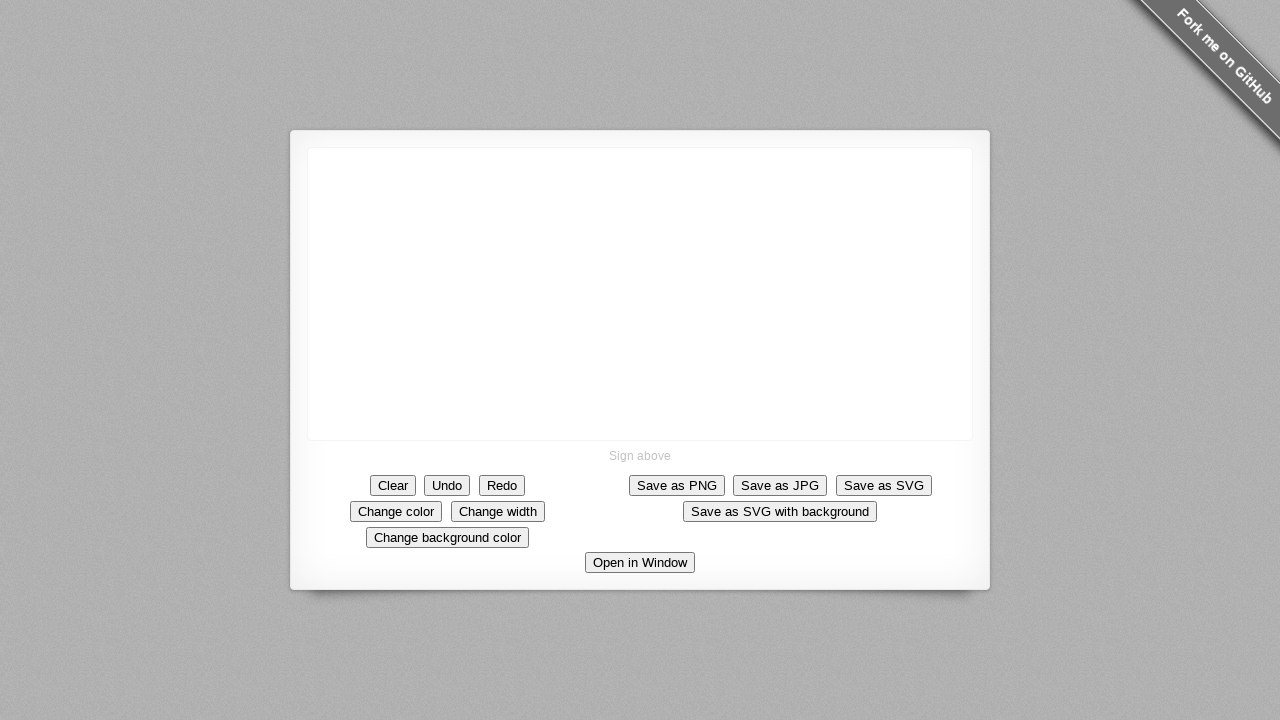

Pressed mouse button down to start drawing at (358, 198)
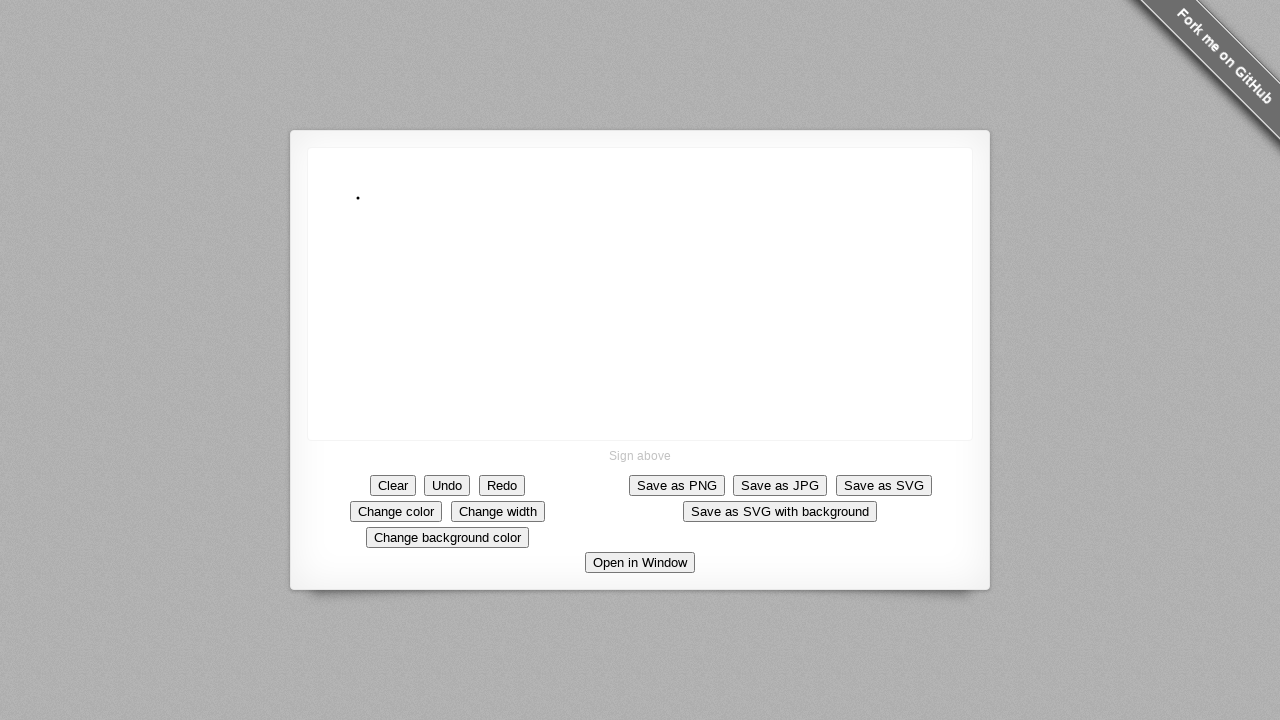

Drew line segment 1 of zigzag pattern at (358, 198)
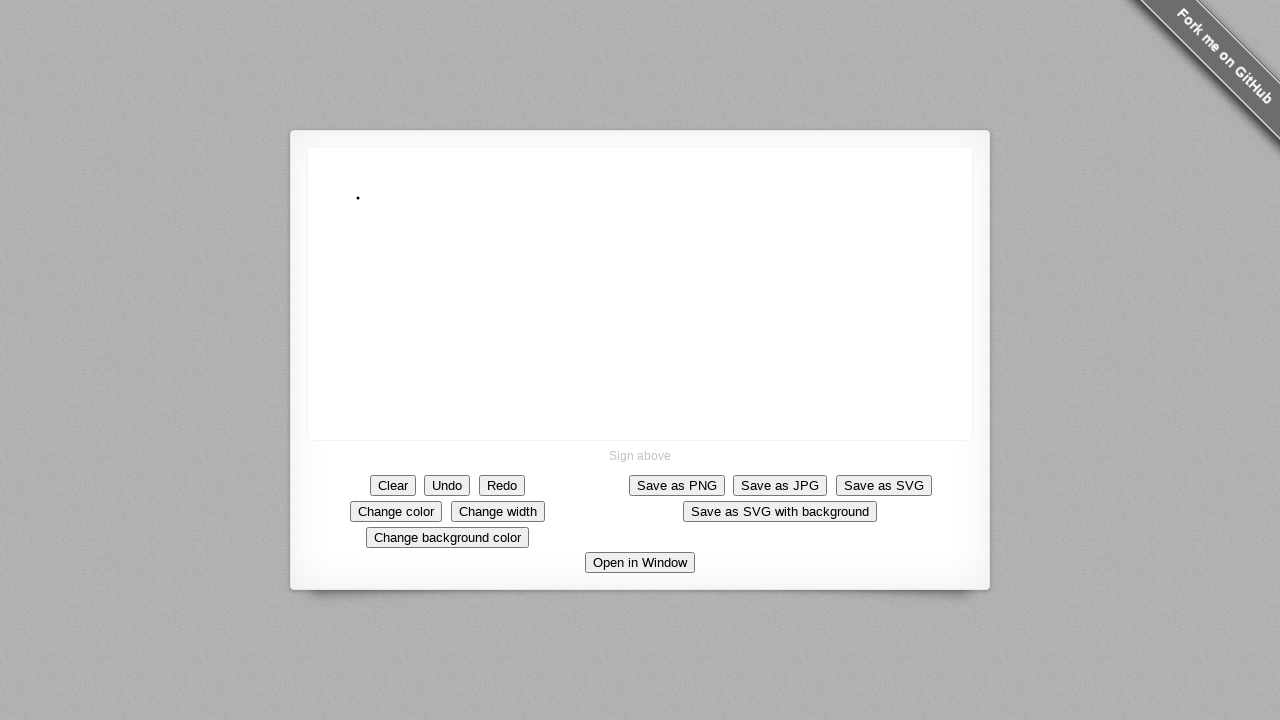

Drew line segment 2 of zigzag pattern at (388, 238)
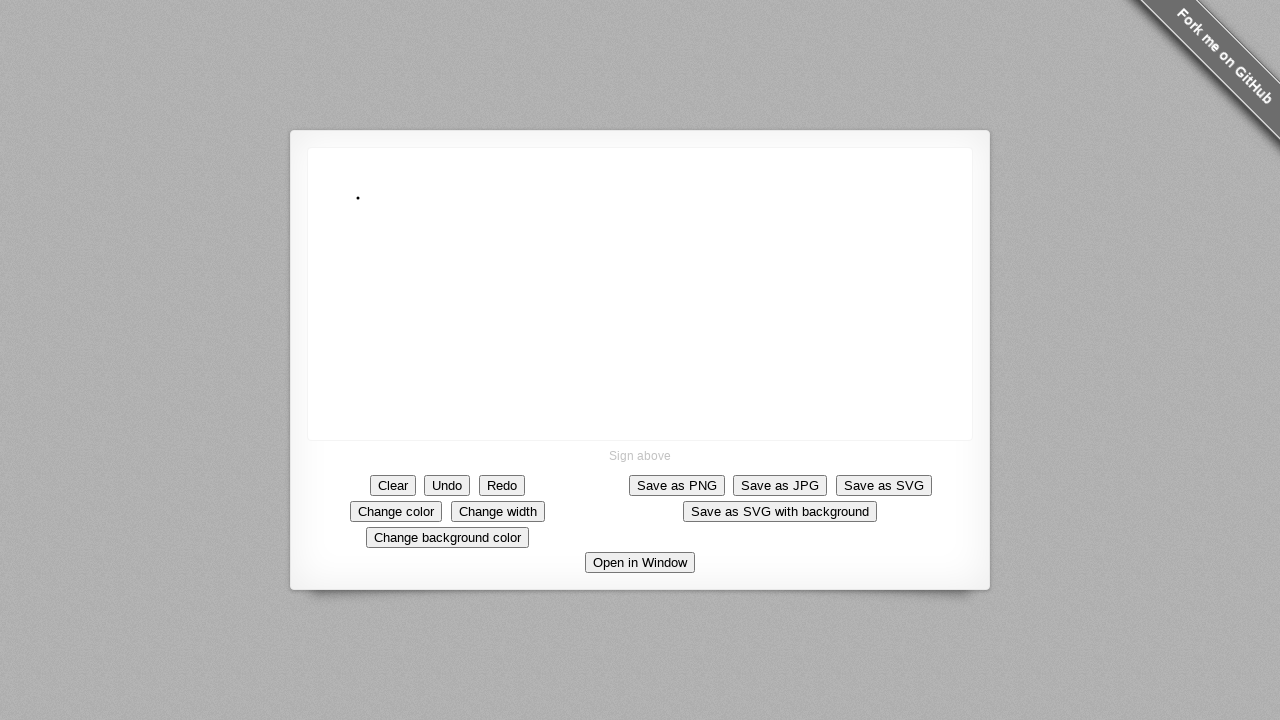

Drew line segment 3 of zigzag pattern at (418, 198)
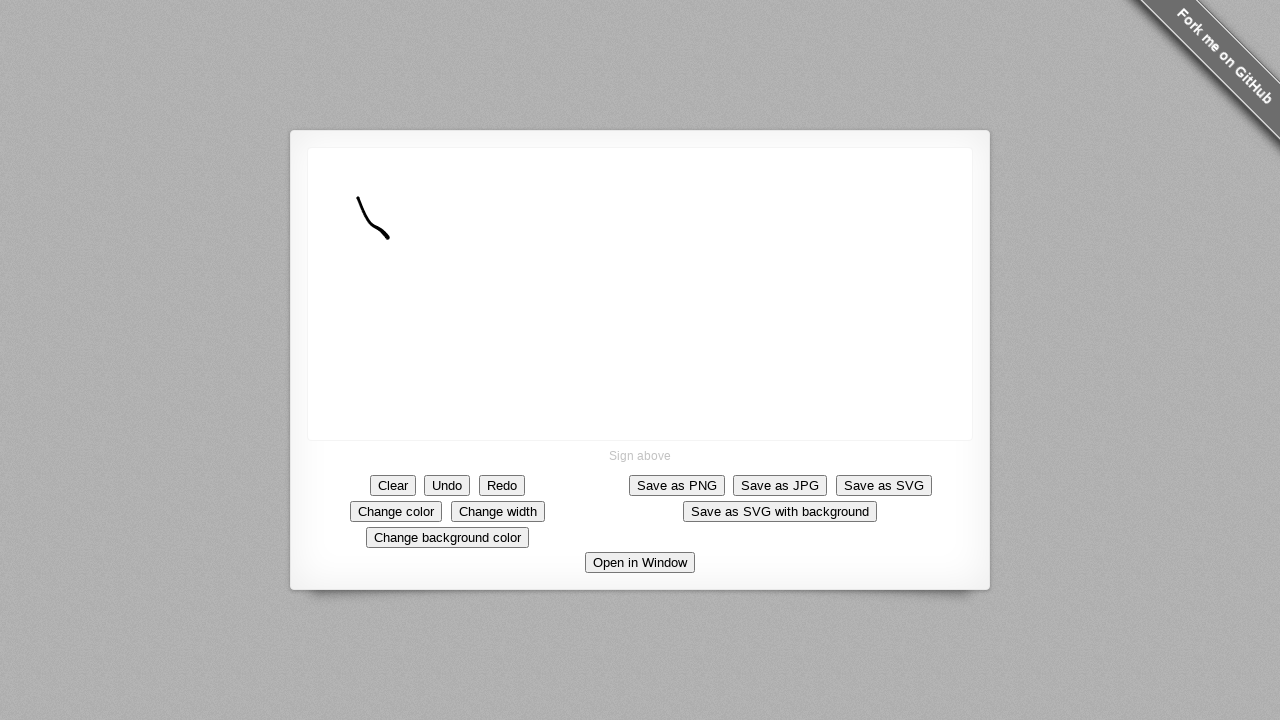

Drew line segment 4 of zigzag pattern at (448, 238)
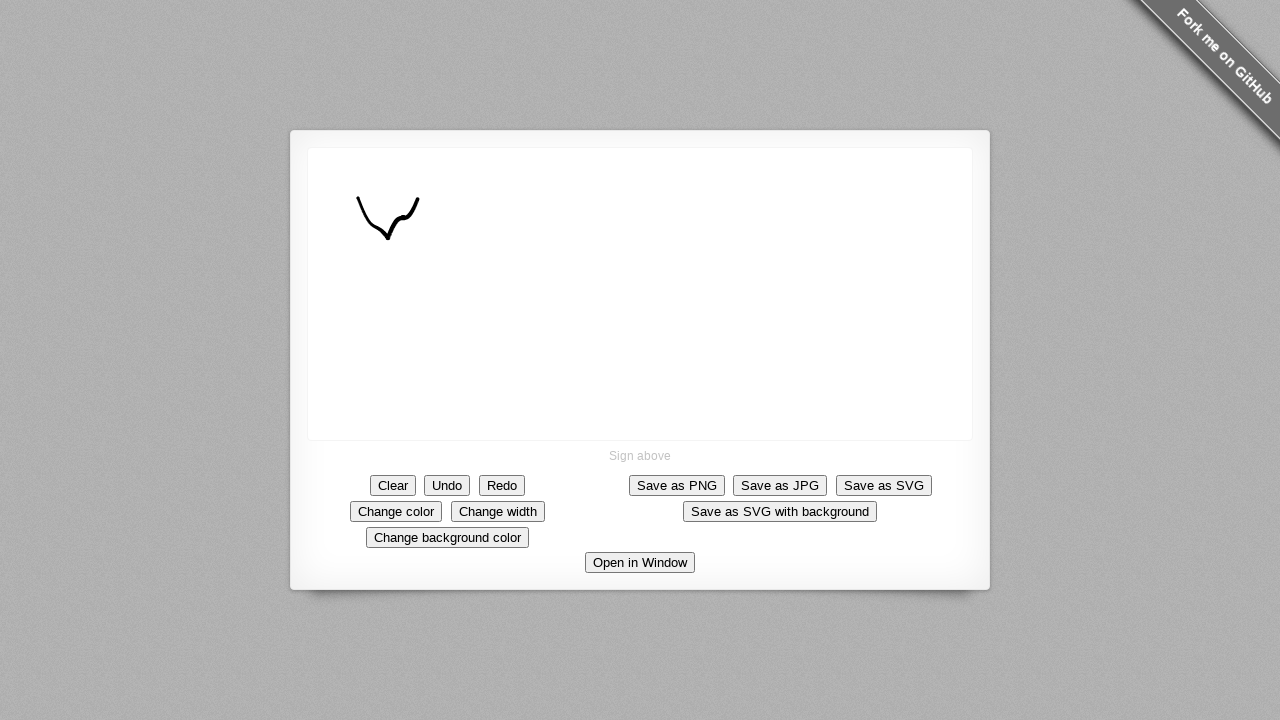

Drew line segment 5 of zigzag pattern at (478, 198)
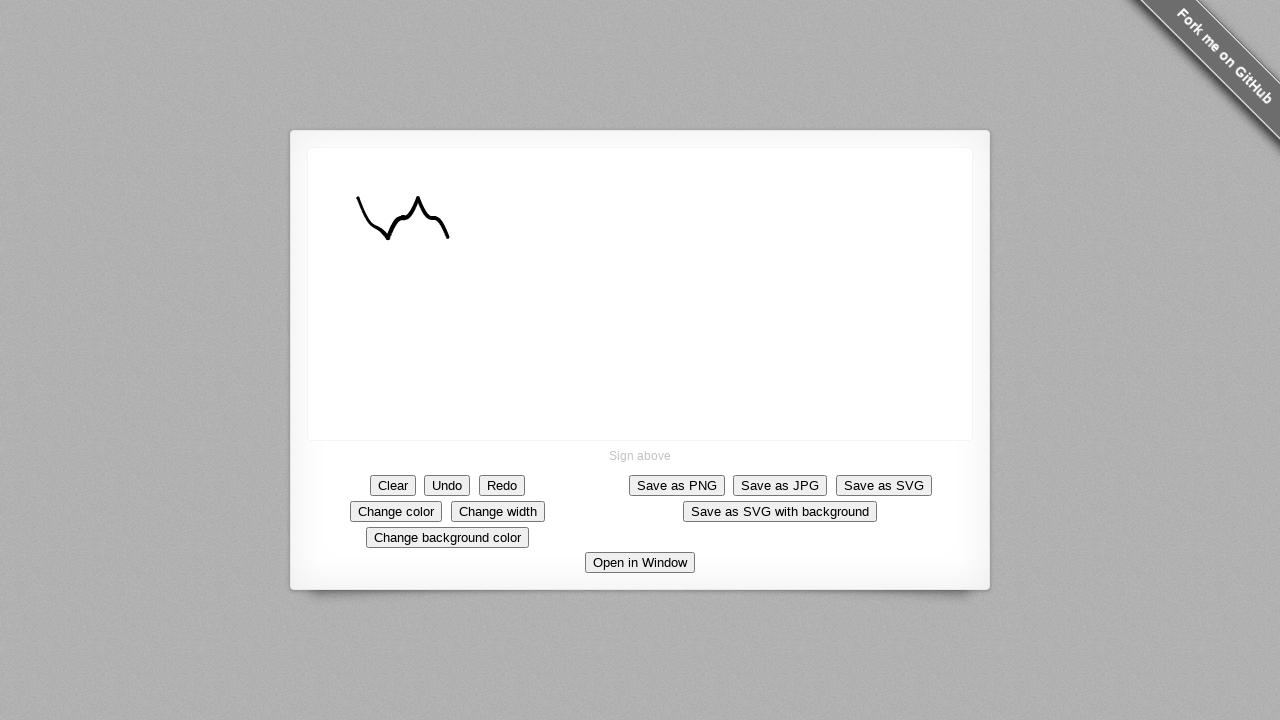

Released mouse button to complete drawing at (478, 198)
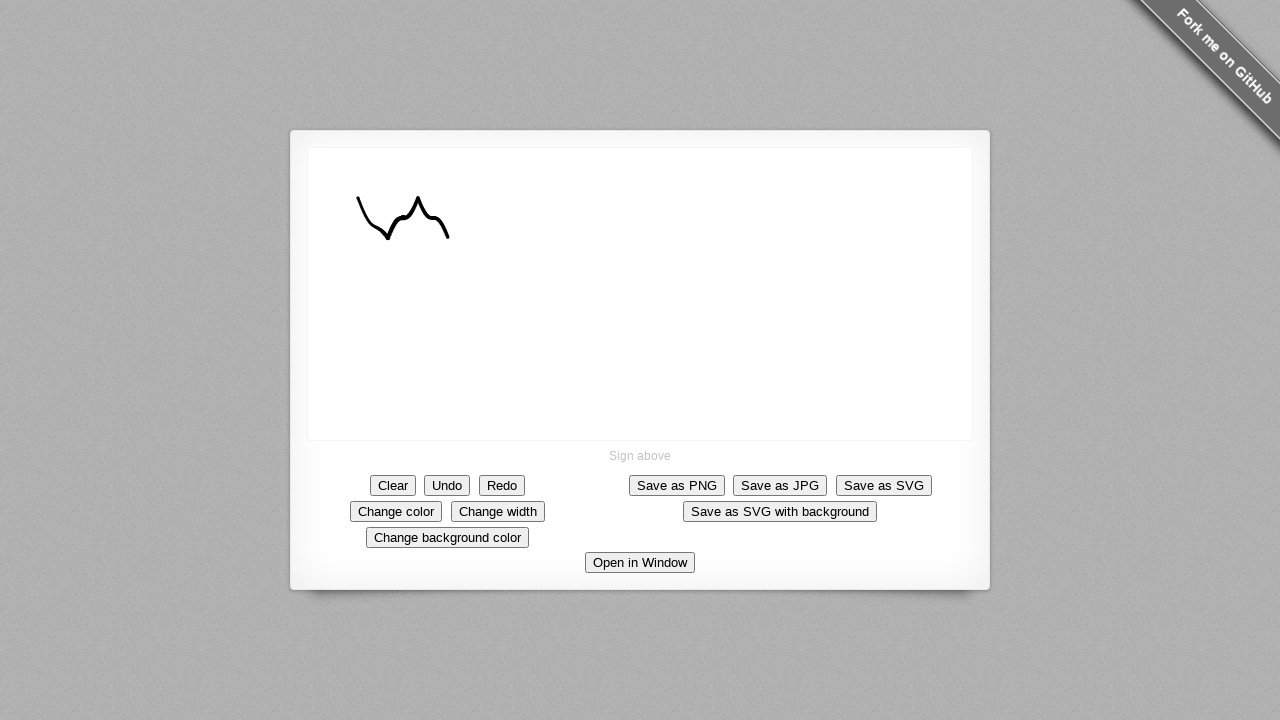

Clicked clear button to erase signature at (393, 485) on button[data-action='clear']
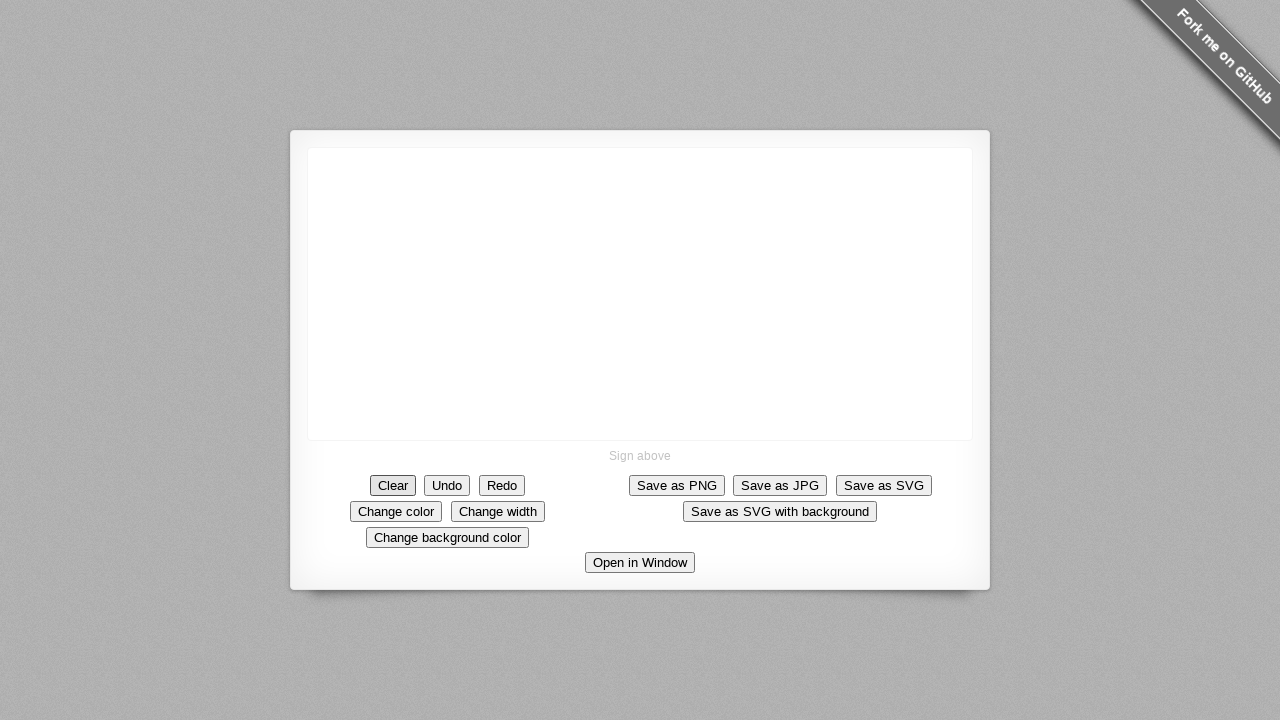

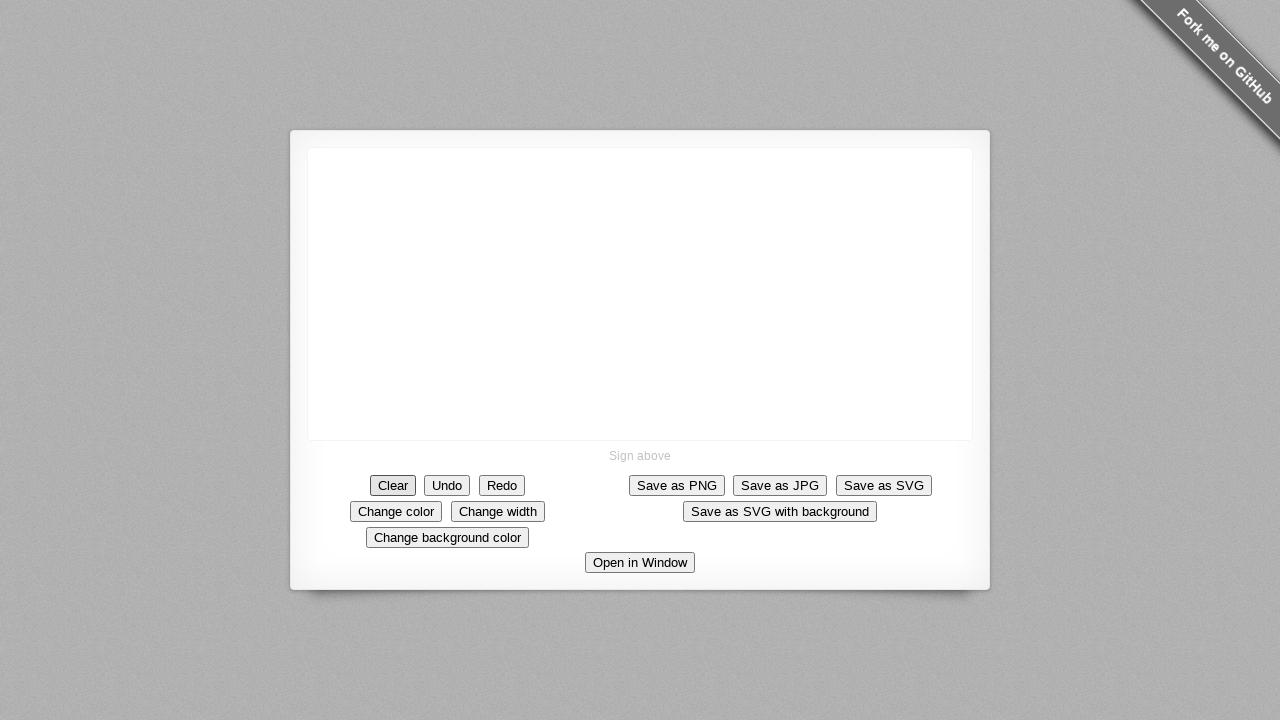